Tests add/remove elements functionality by clicking add button and then clicking the newly added element

Starting URL: http://the-internet.herokuapp.com/add_remove_elements/

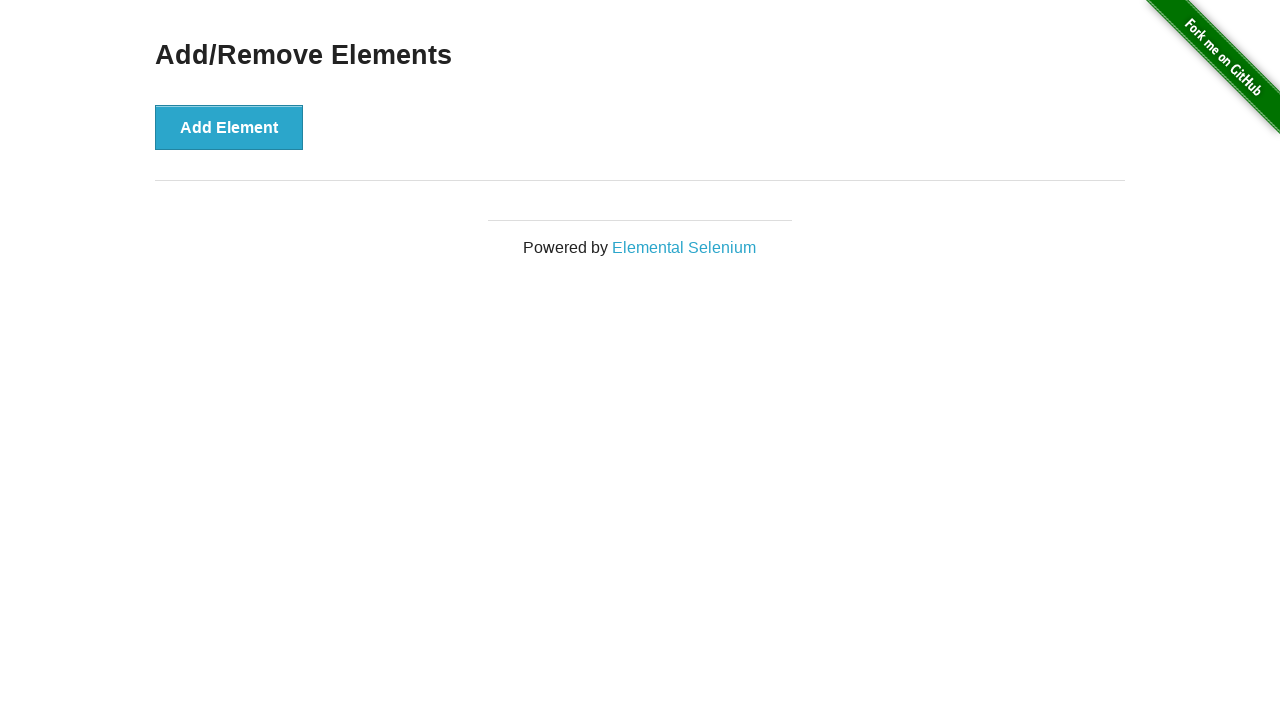

Clicked add element button at (229, 127) on xpath=//html/body/div[2]/div/div/button
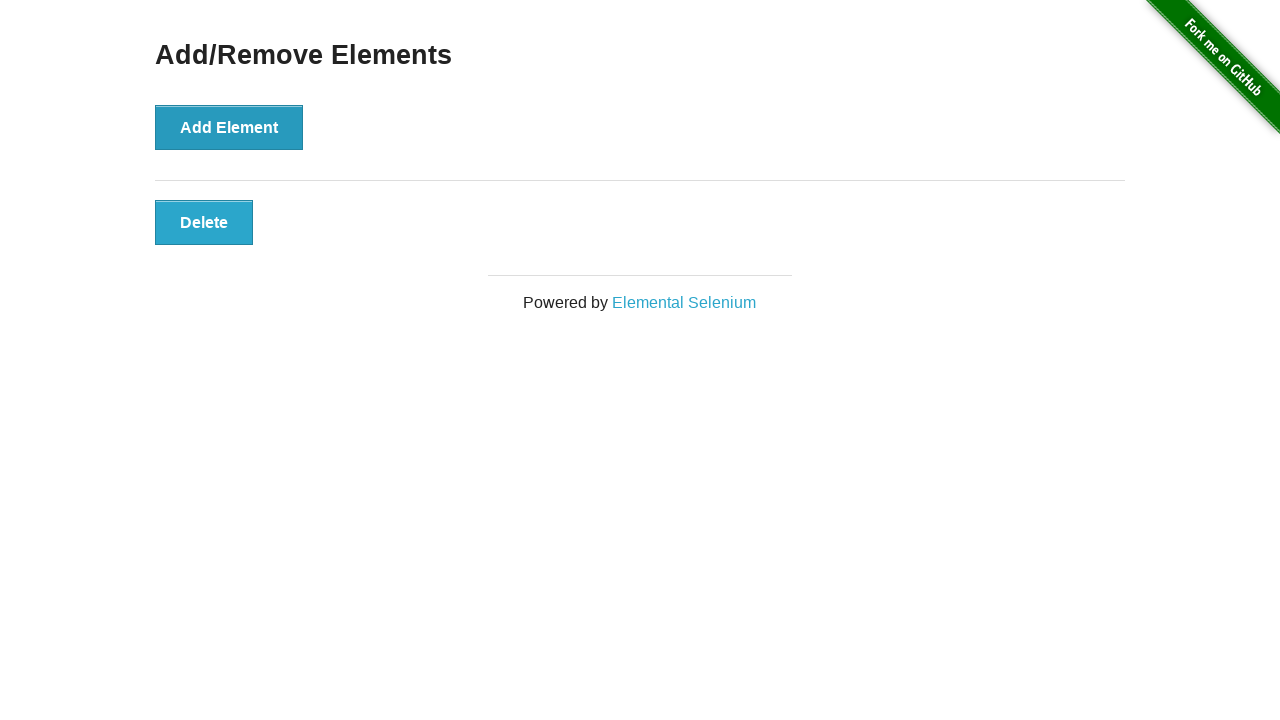

Newly added element appeared on page
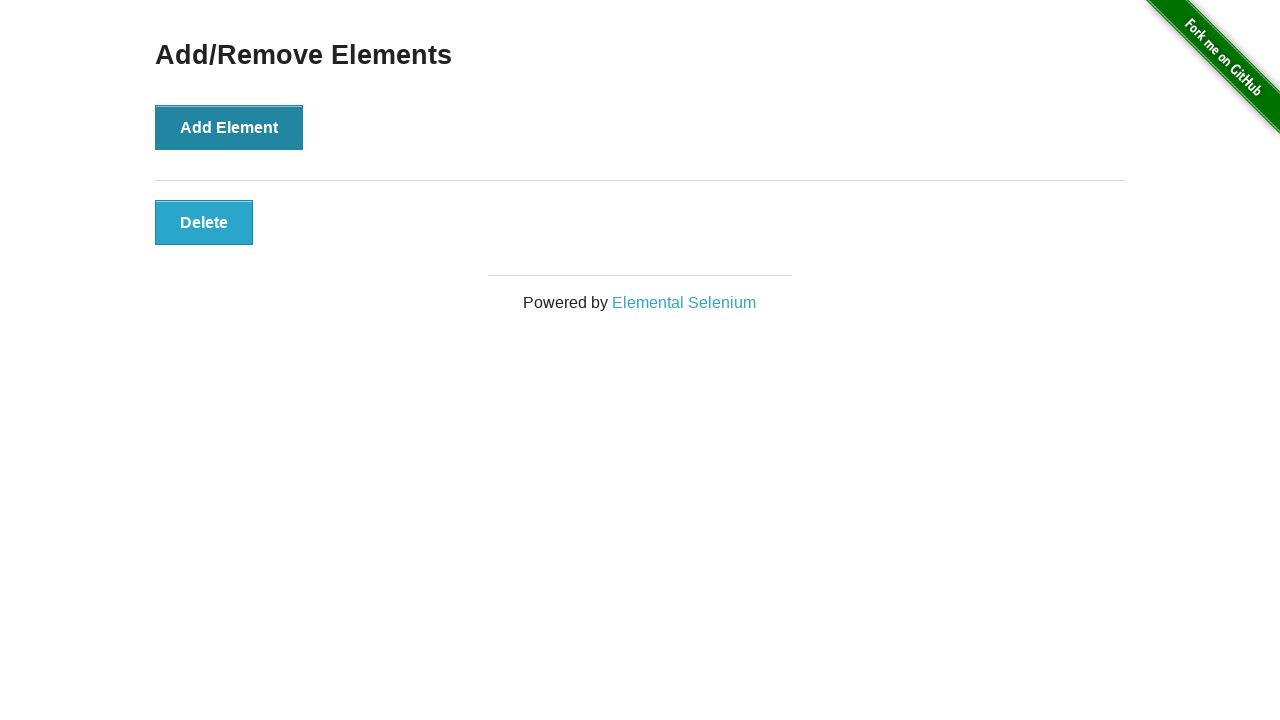

Clicked the newly added element to remove it at (204, 222) on .added-manually
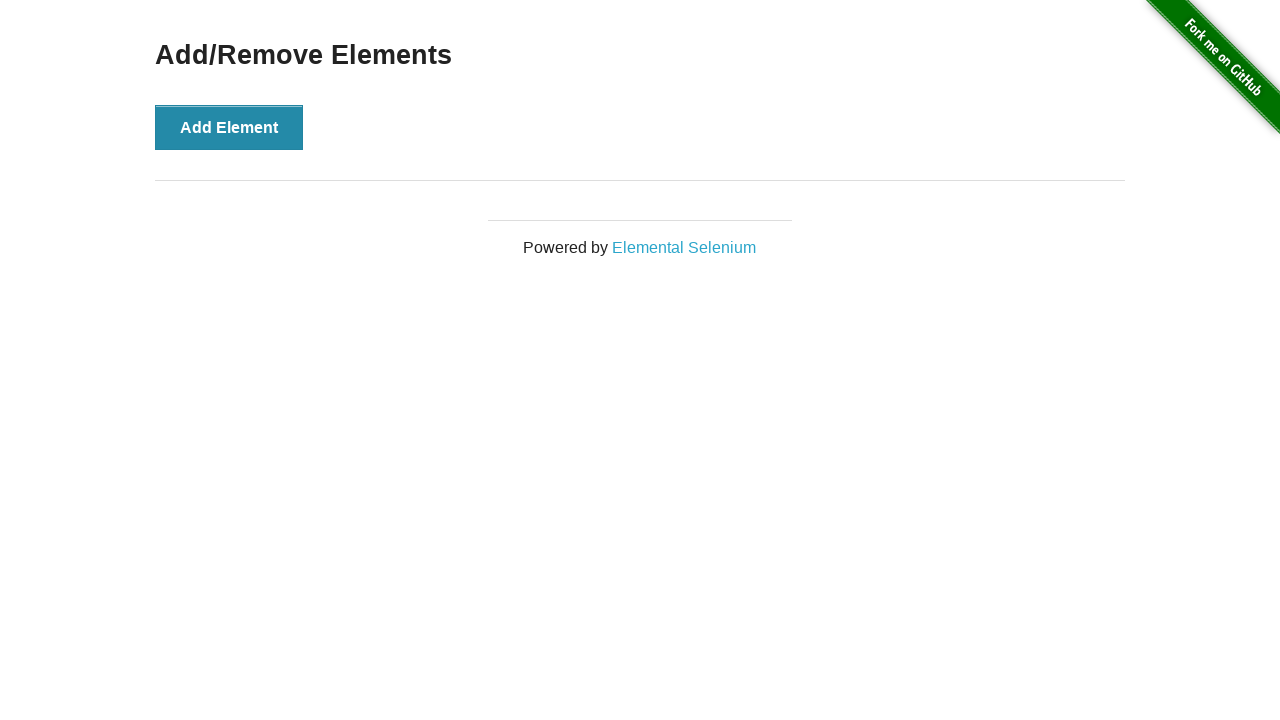

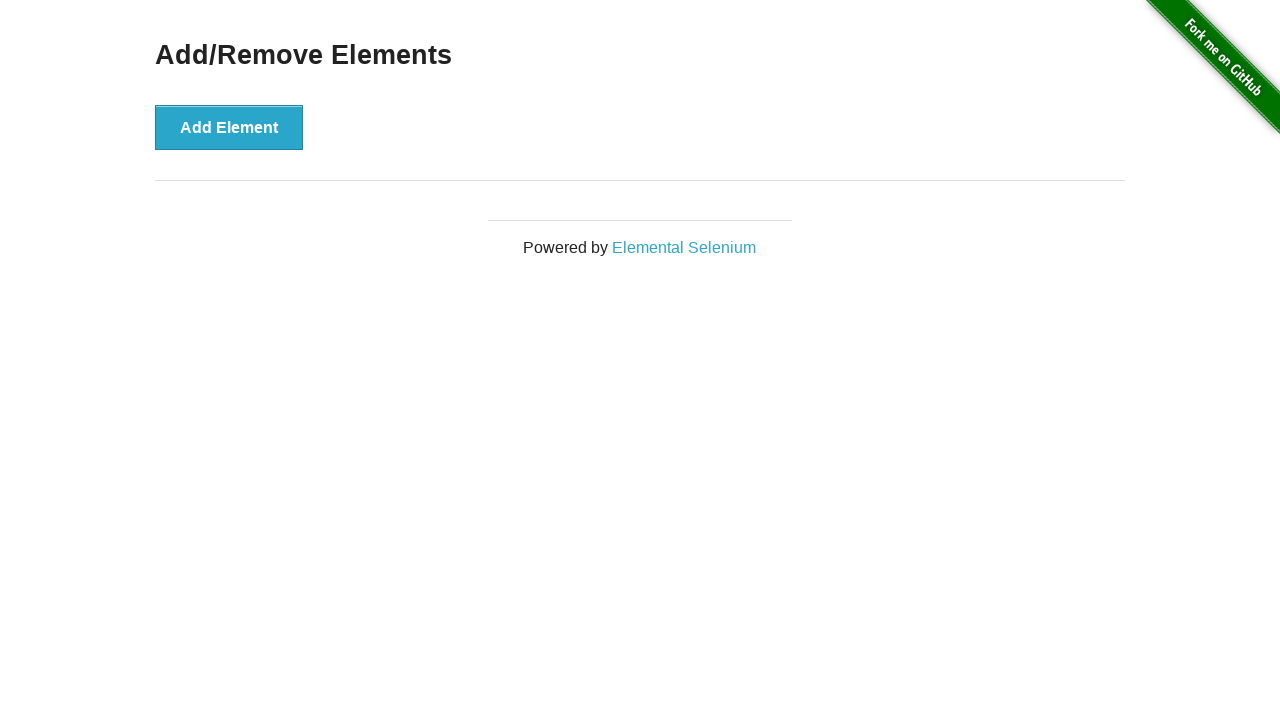